Tests JavaScript alert handling by triggering a confirmation dialog and accepting it

Starting URL: http://the-internet.herokuapp.com/javascript_alerts

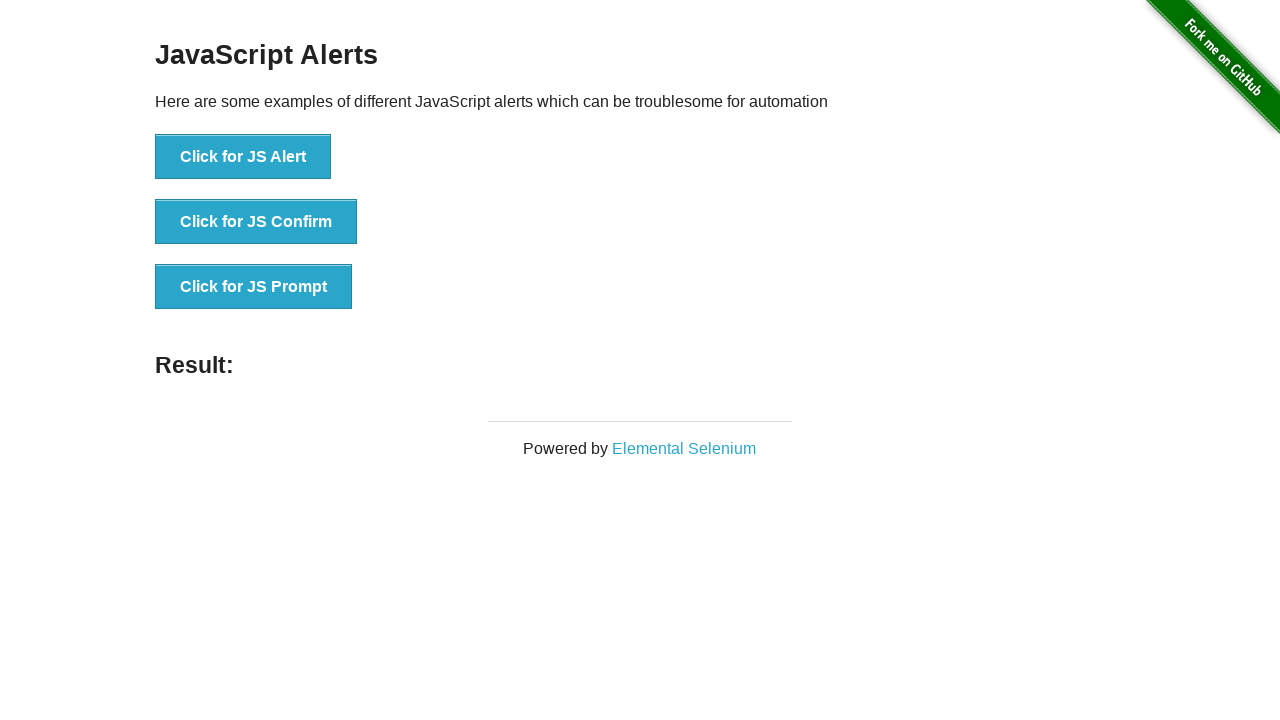

Clicked 'Click for JS Confirm' button to trigger confirmation dialog at (256, 222) on xpath=//button[text()='Click for JS Confirm']
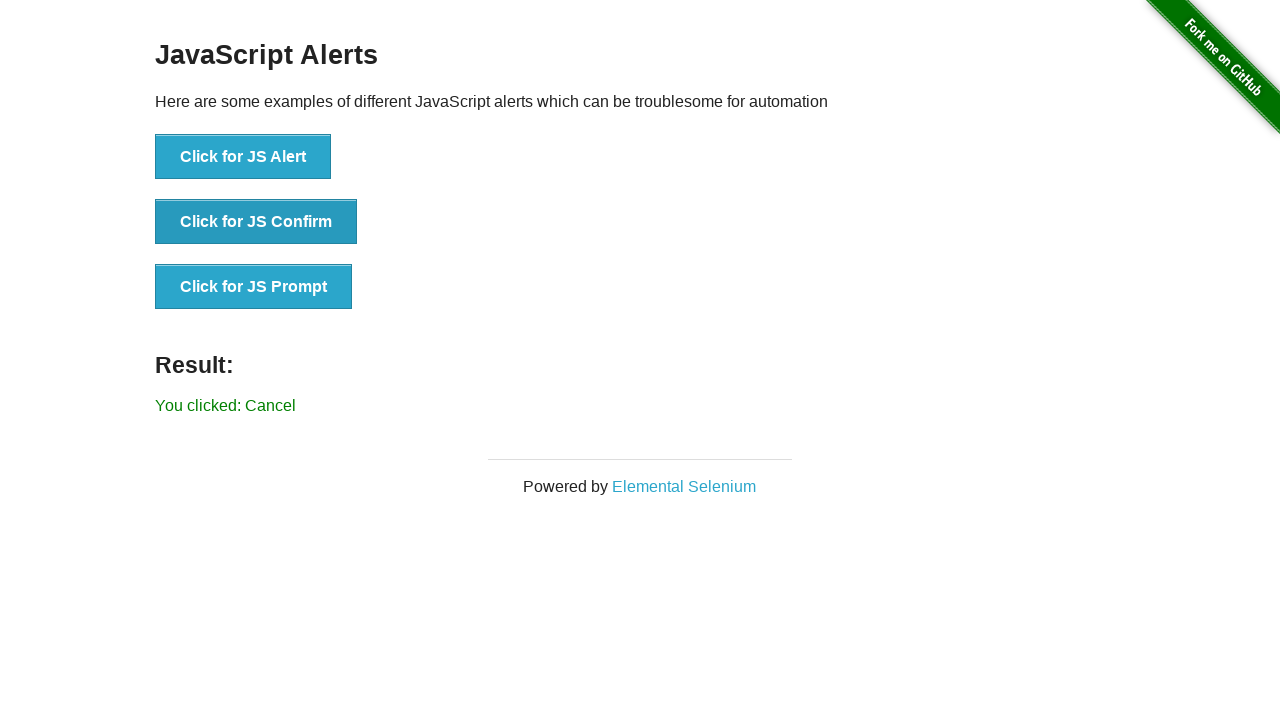

Set up dialog event listener to accept confirmation
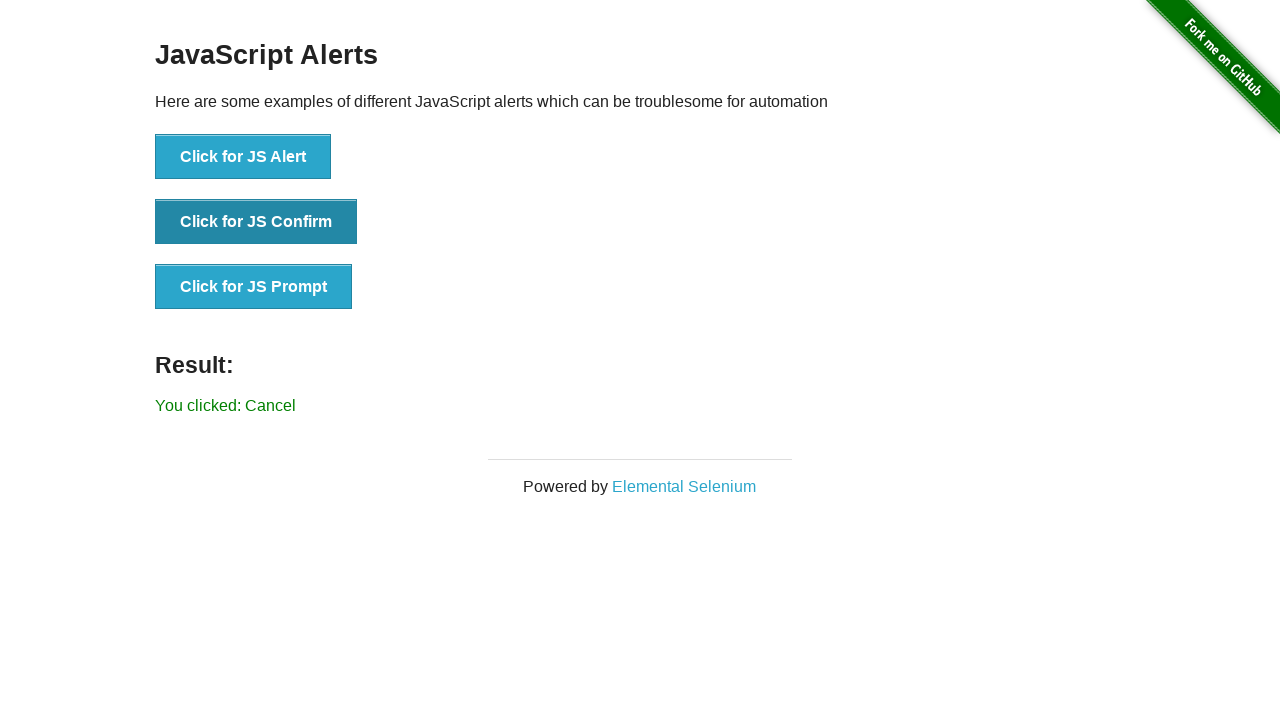

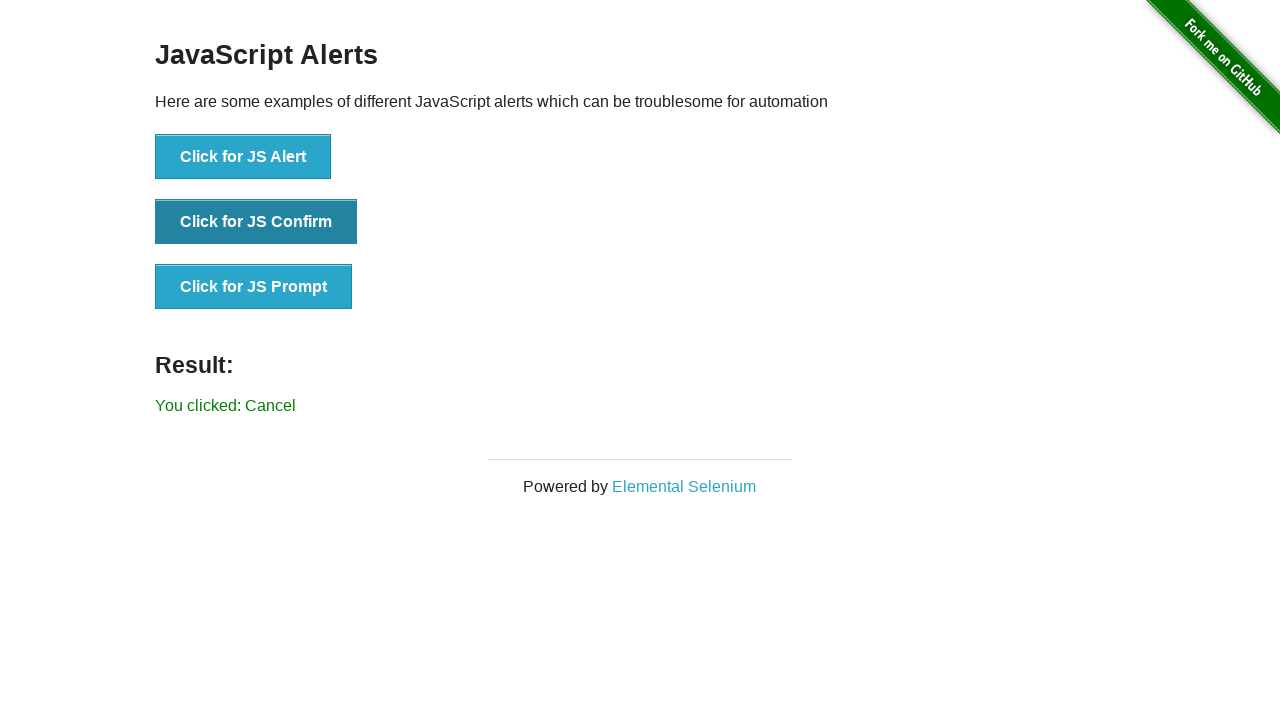